Tests modifying a hidden field value via JavaScript and submitting the form

Starting URL: http://www.eviltester.com/selenium/basic_html_form.html

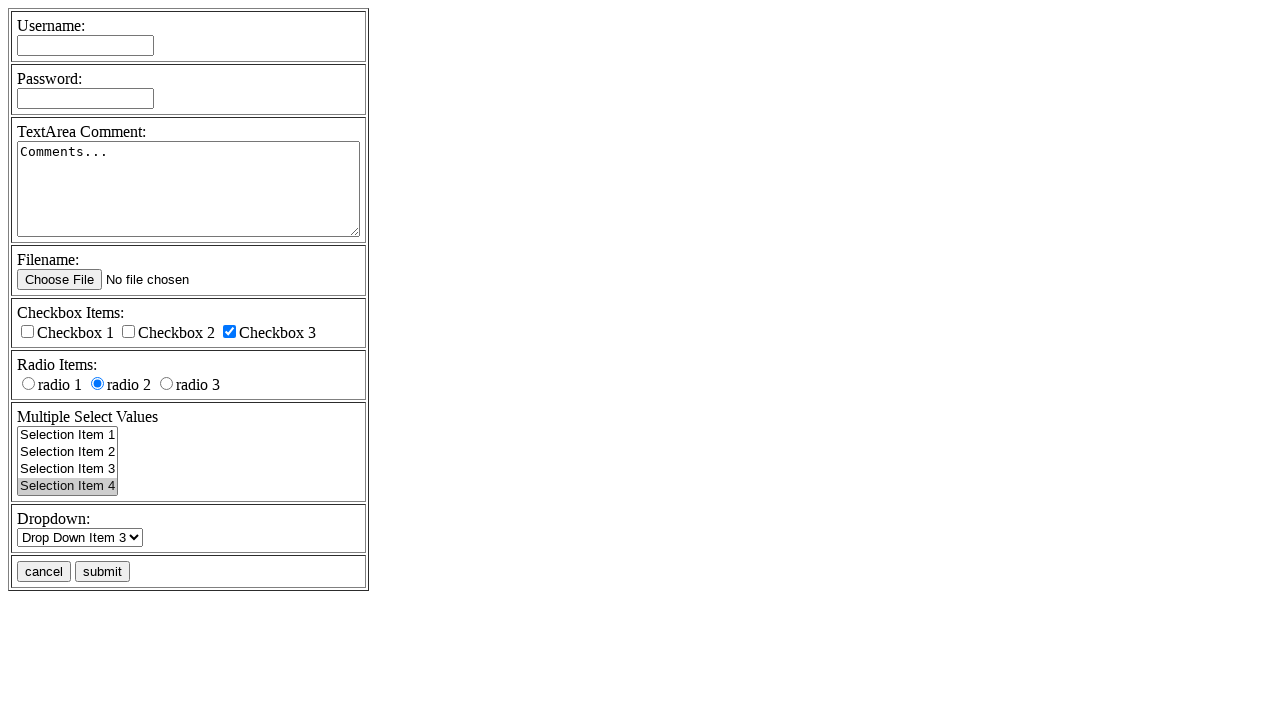

Modified hidden field value to 'amended value' using JavaScript
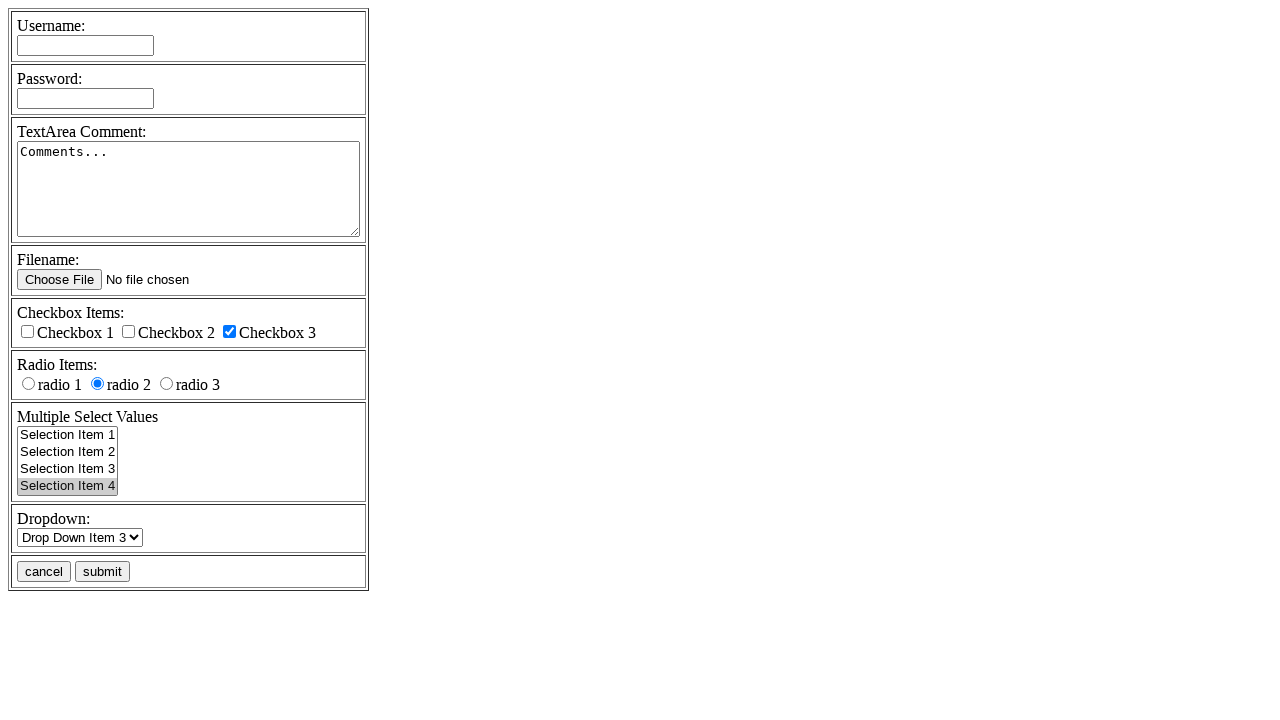

Clicked the submit button at (102, 572) on input[name='submitbutton'][value='submit']
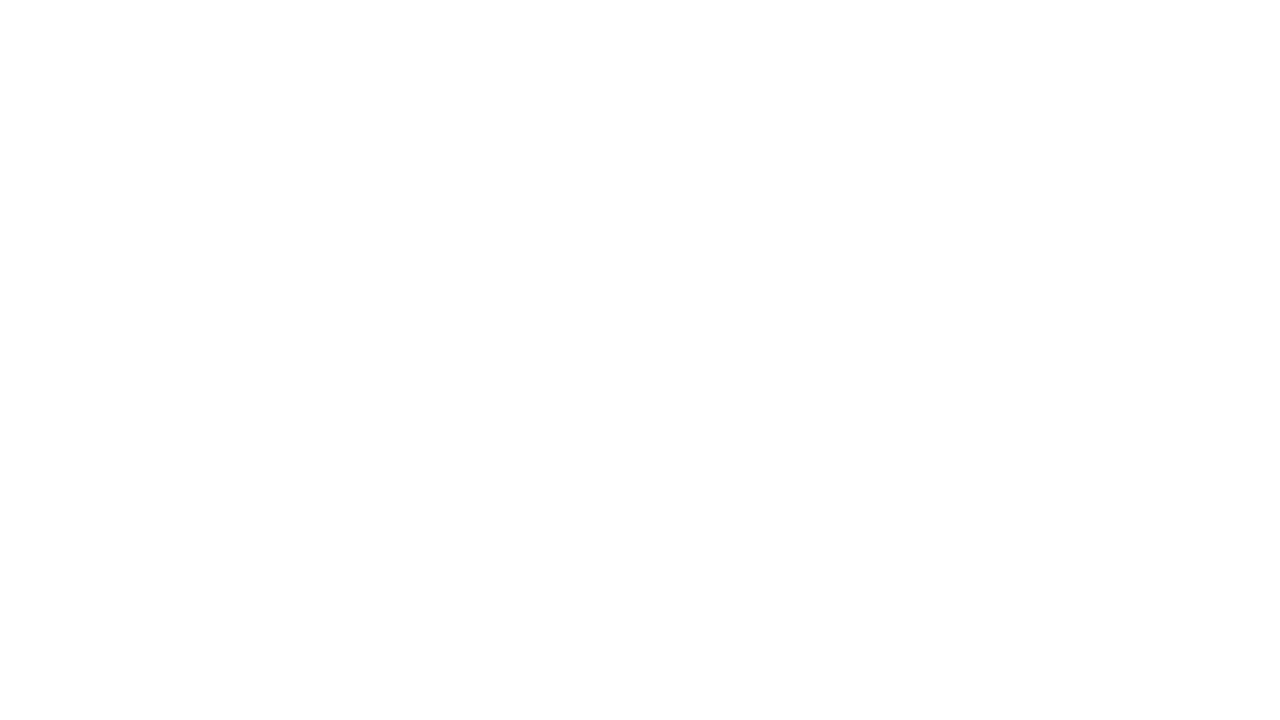

Waited for page to load after form submission
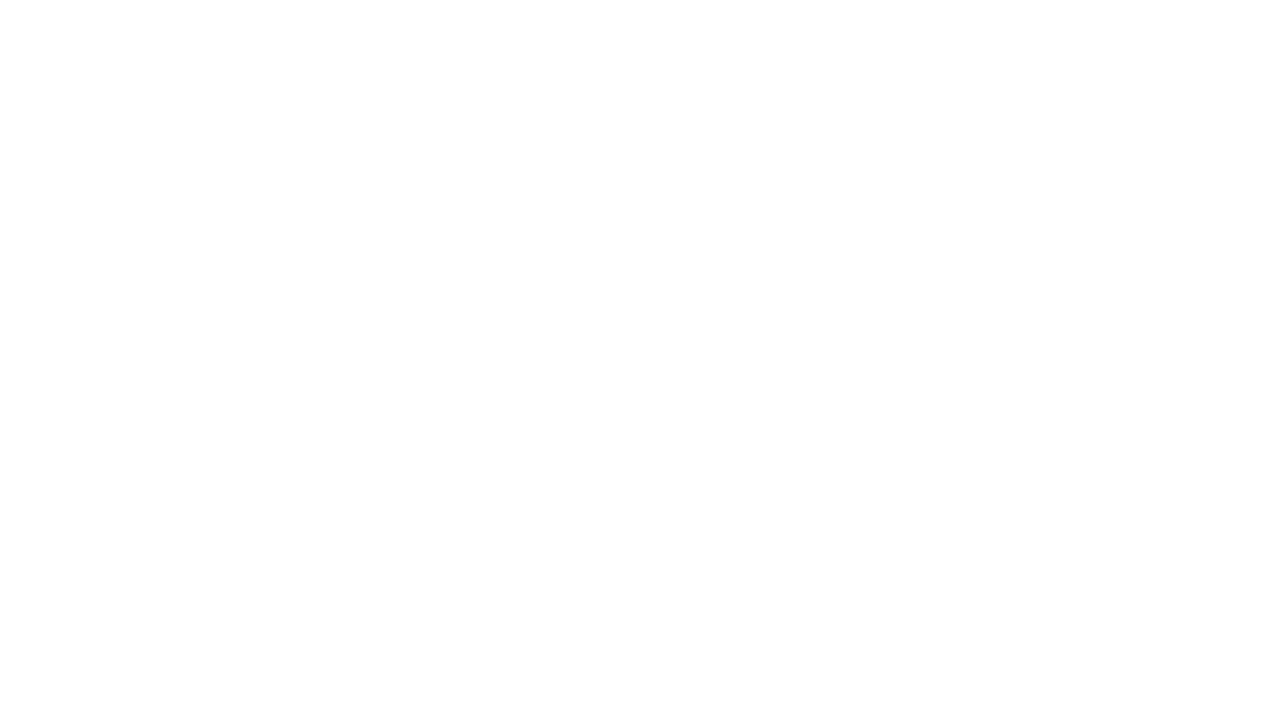

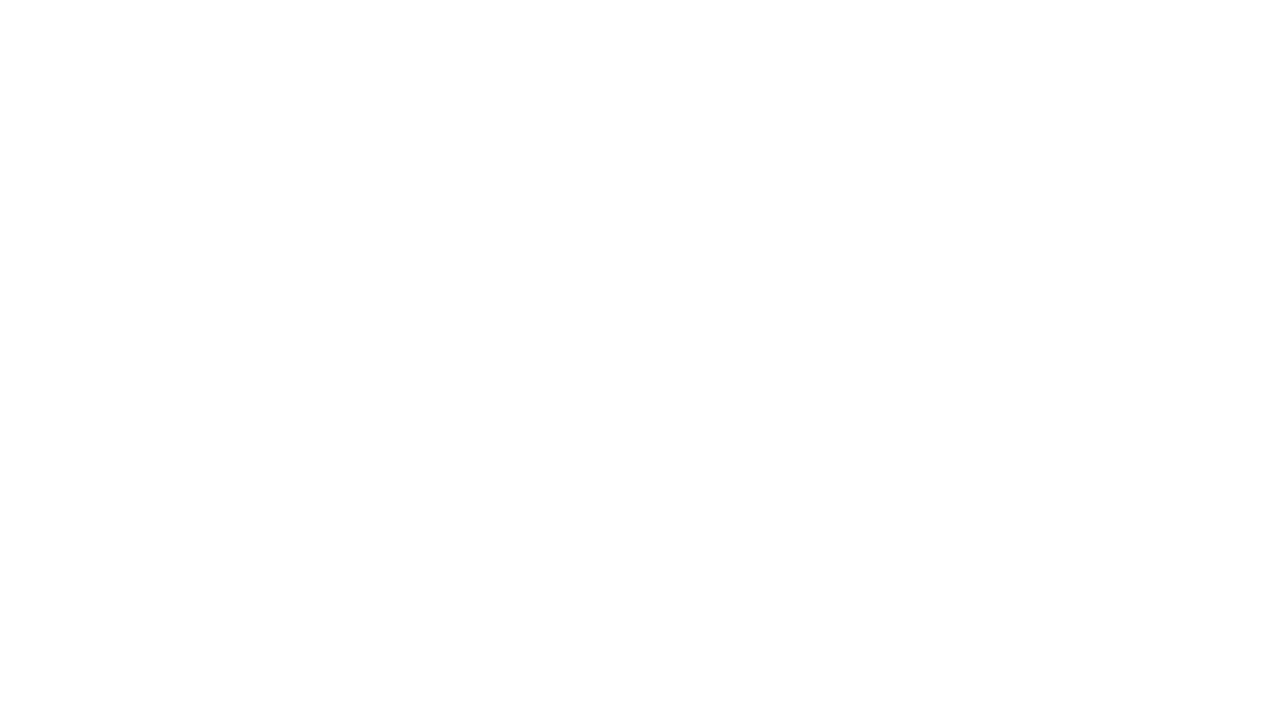